Tests basic browser window operations (maximize, minimize, fullscreen) on YouTube and verifies the page title is accessible in different window states.

Starting URL: https://www.youtube.com

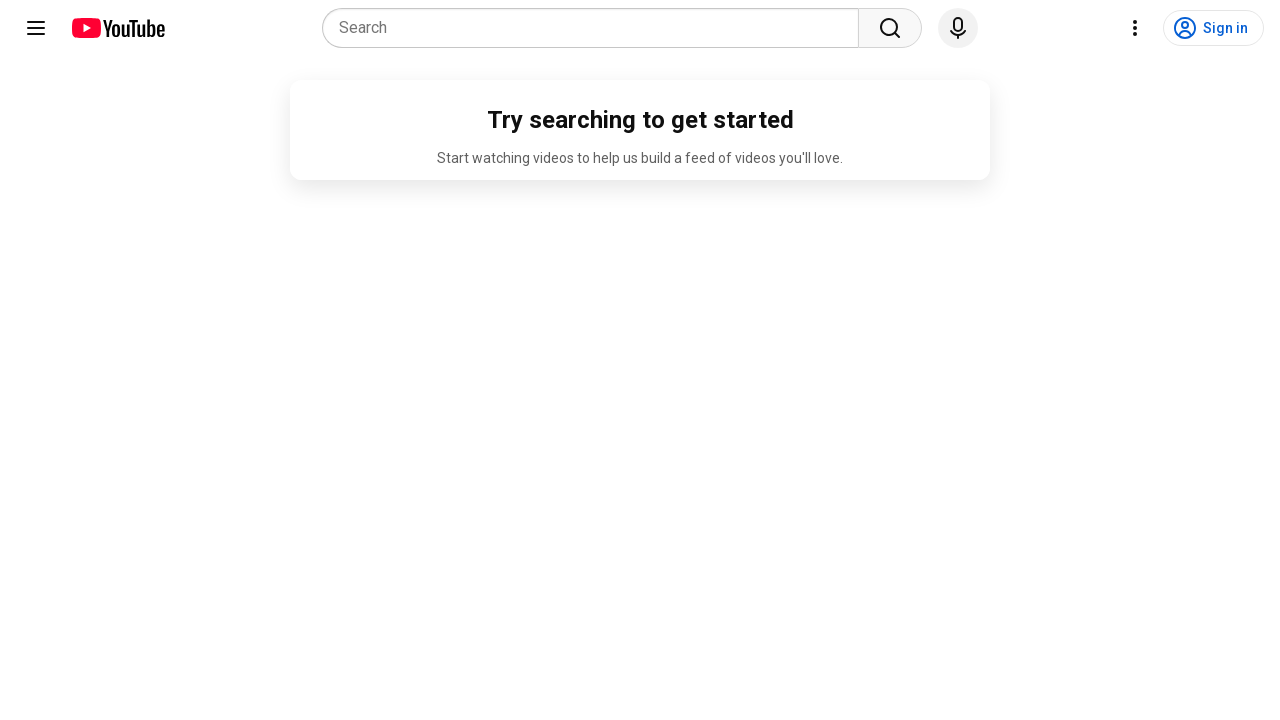

Set viewport to maximized size (1920x1080)
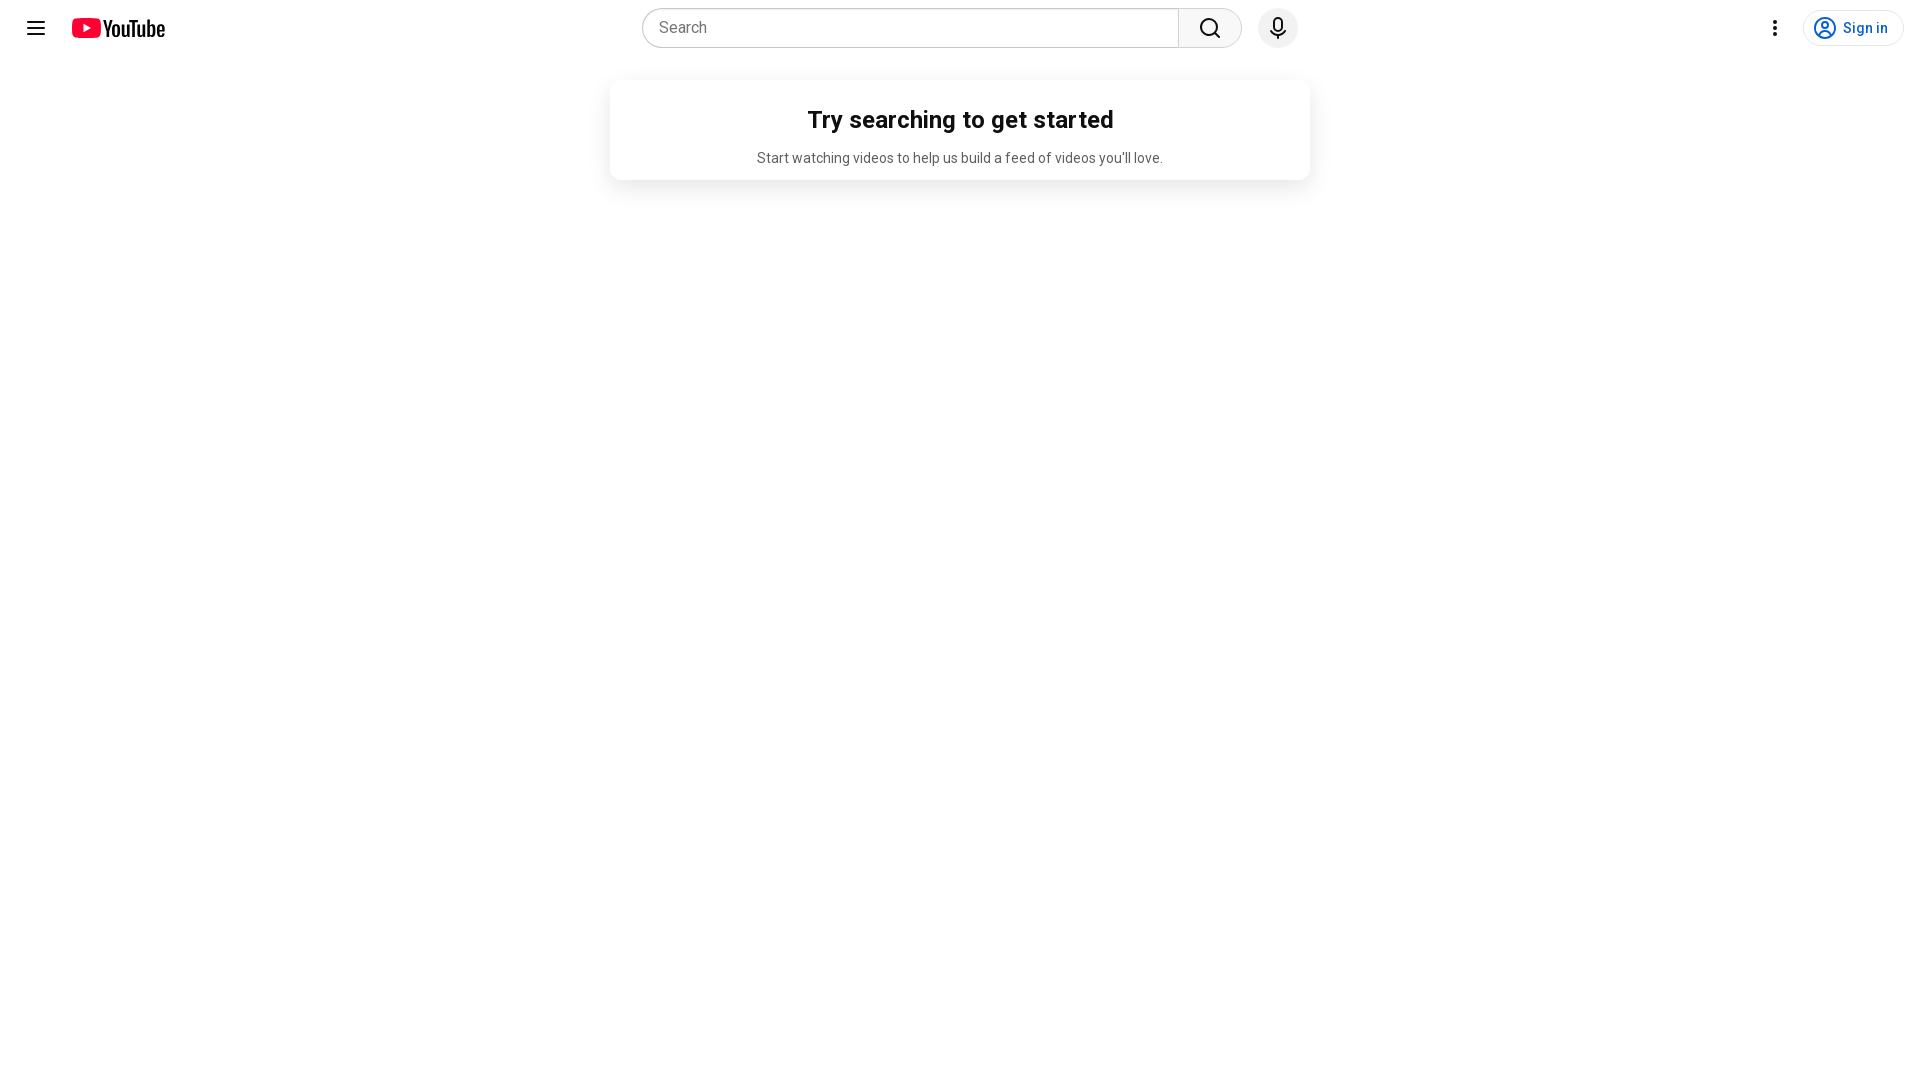

Retrieved page title from YouTube
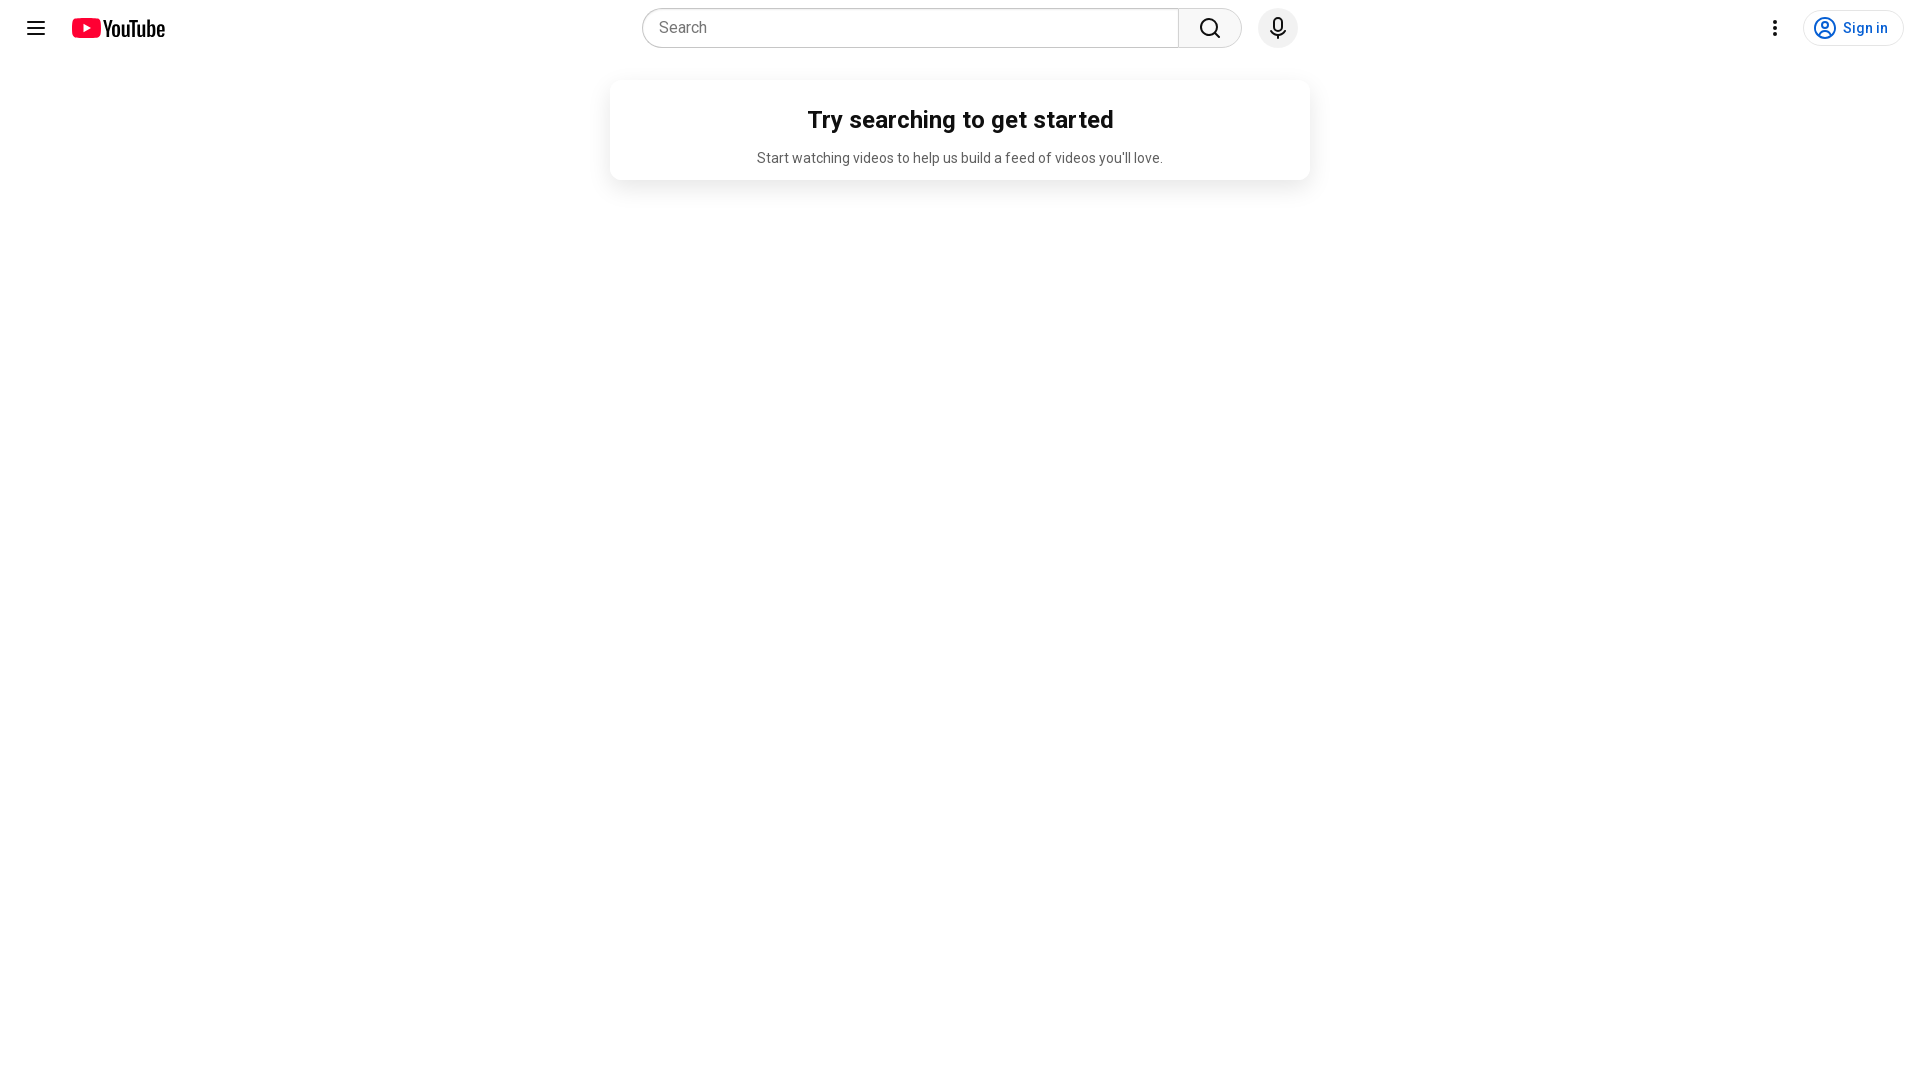

Verified page title does not contain 'video'
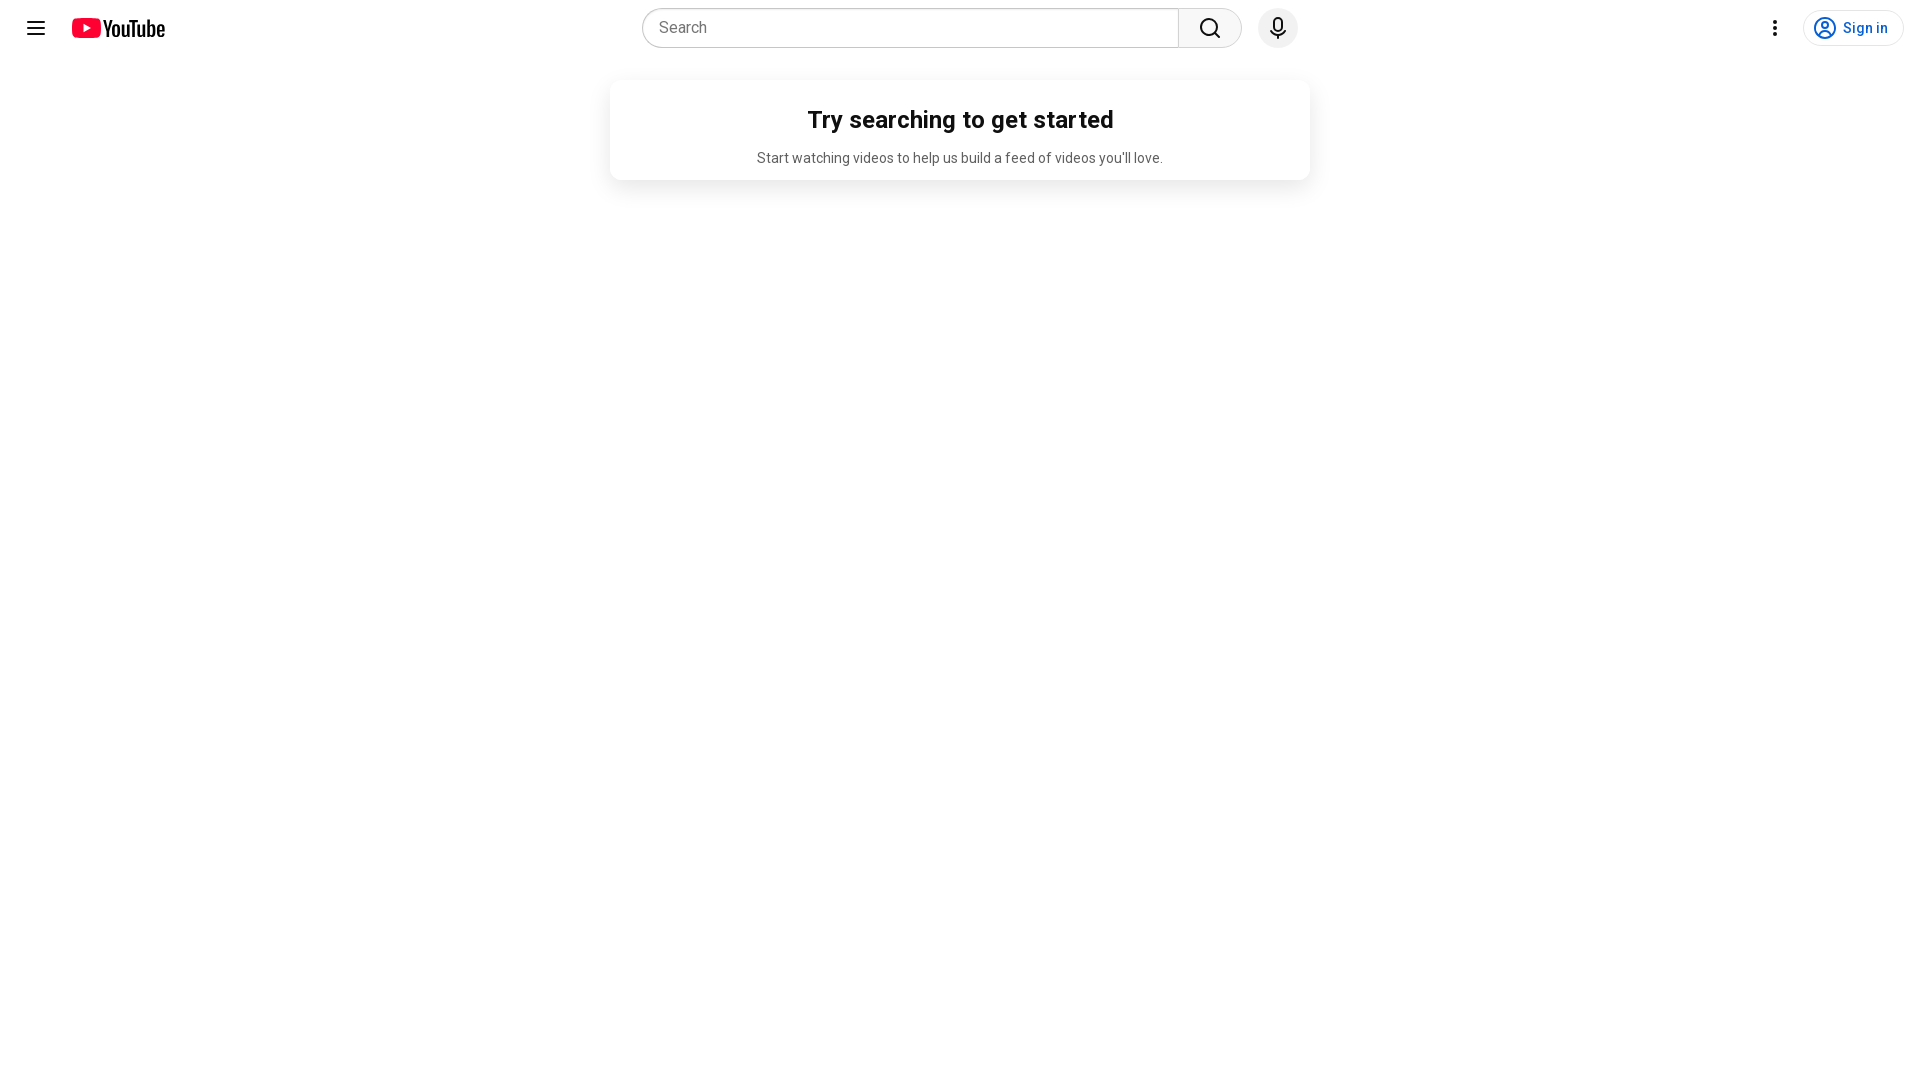

Set viewport to minimized size (800x600)
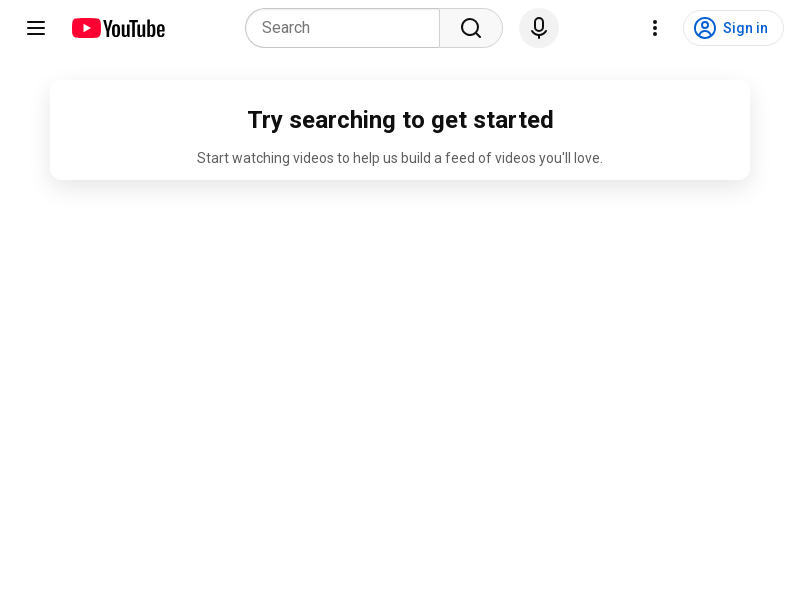

Retrieved page title after window resize to minimized state
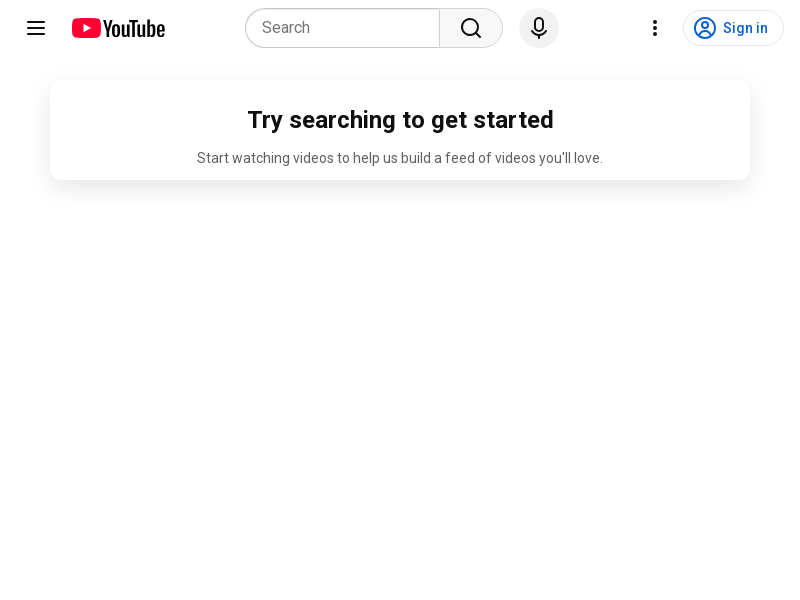

Verified page title does not contain 'video' in minimized window
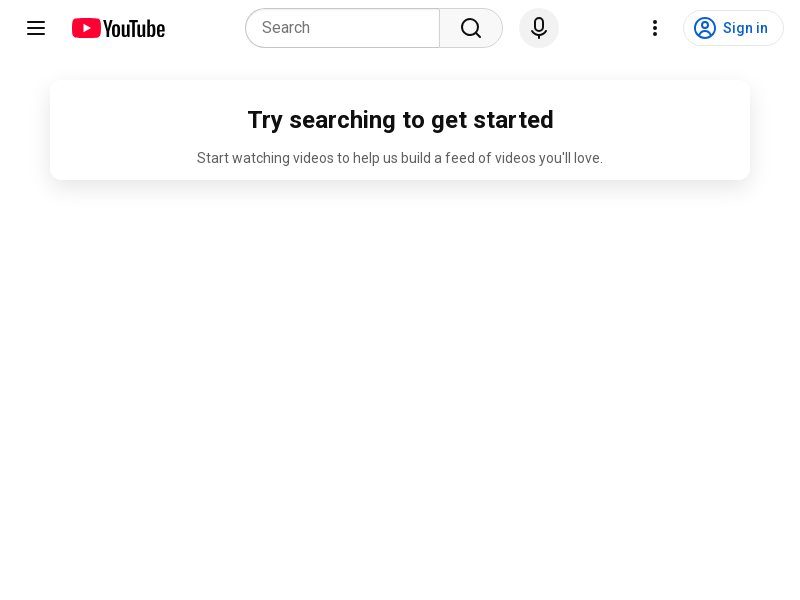

Set viewport to fullscreen size (1920x1080)
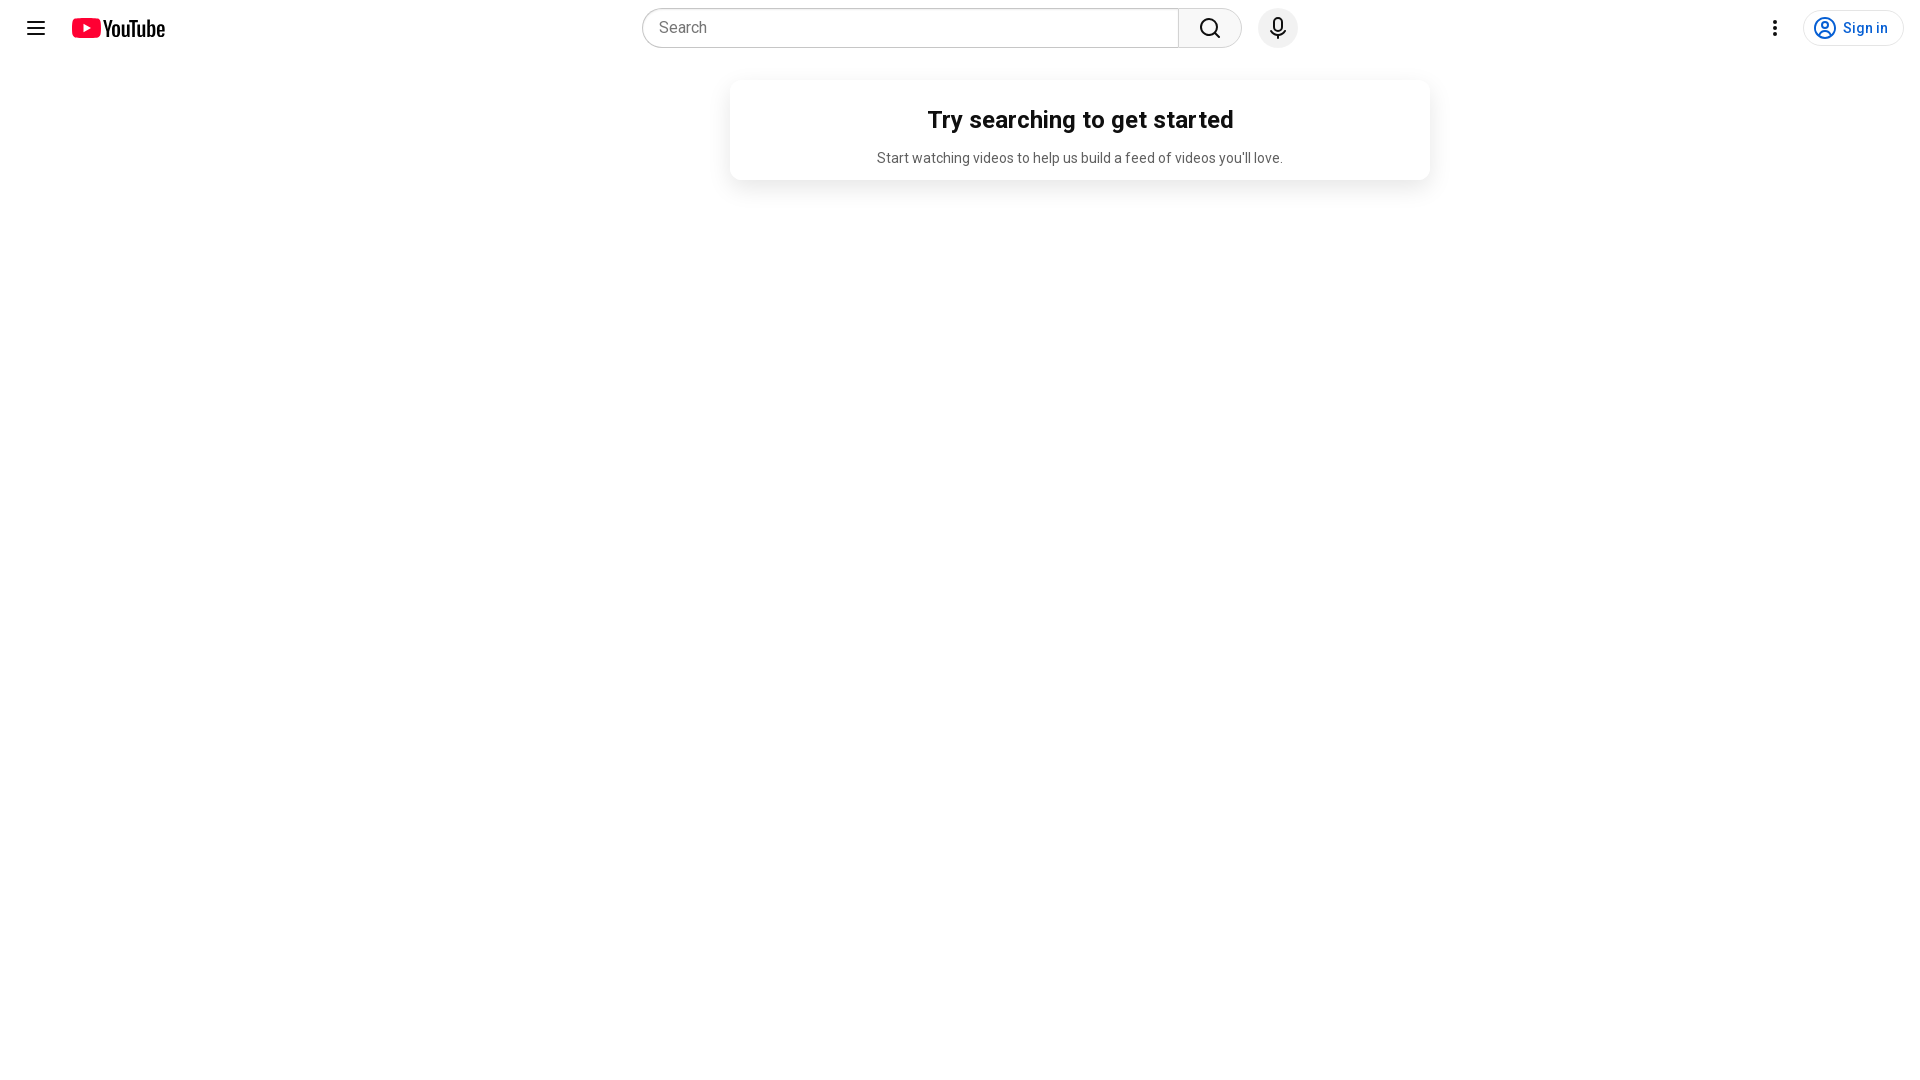

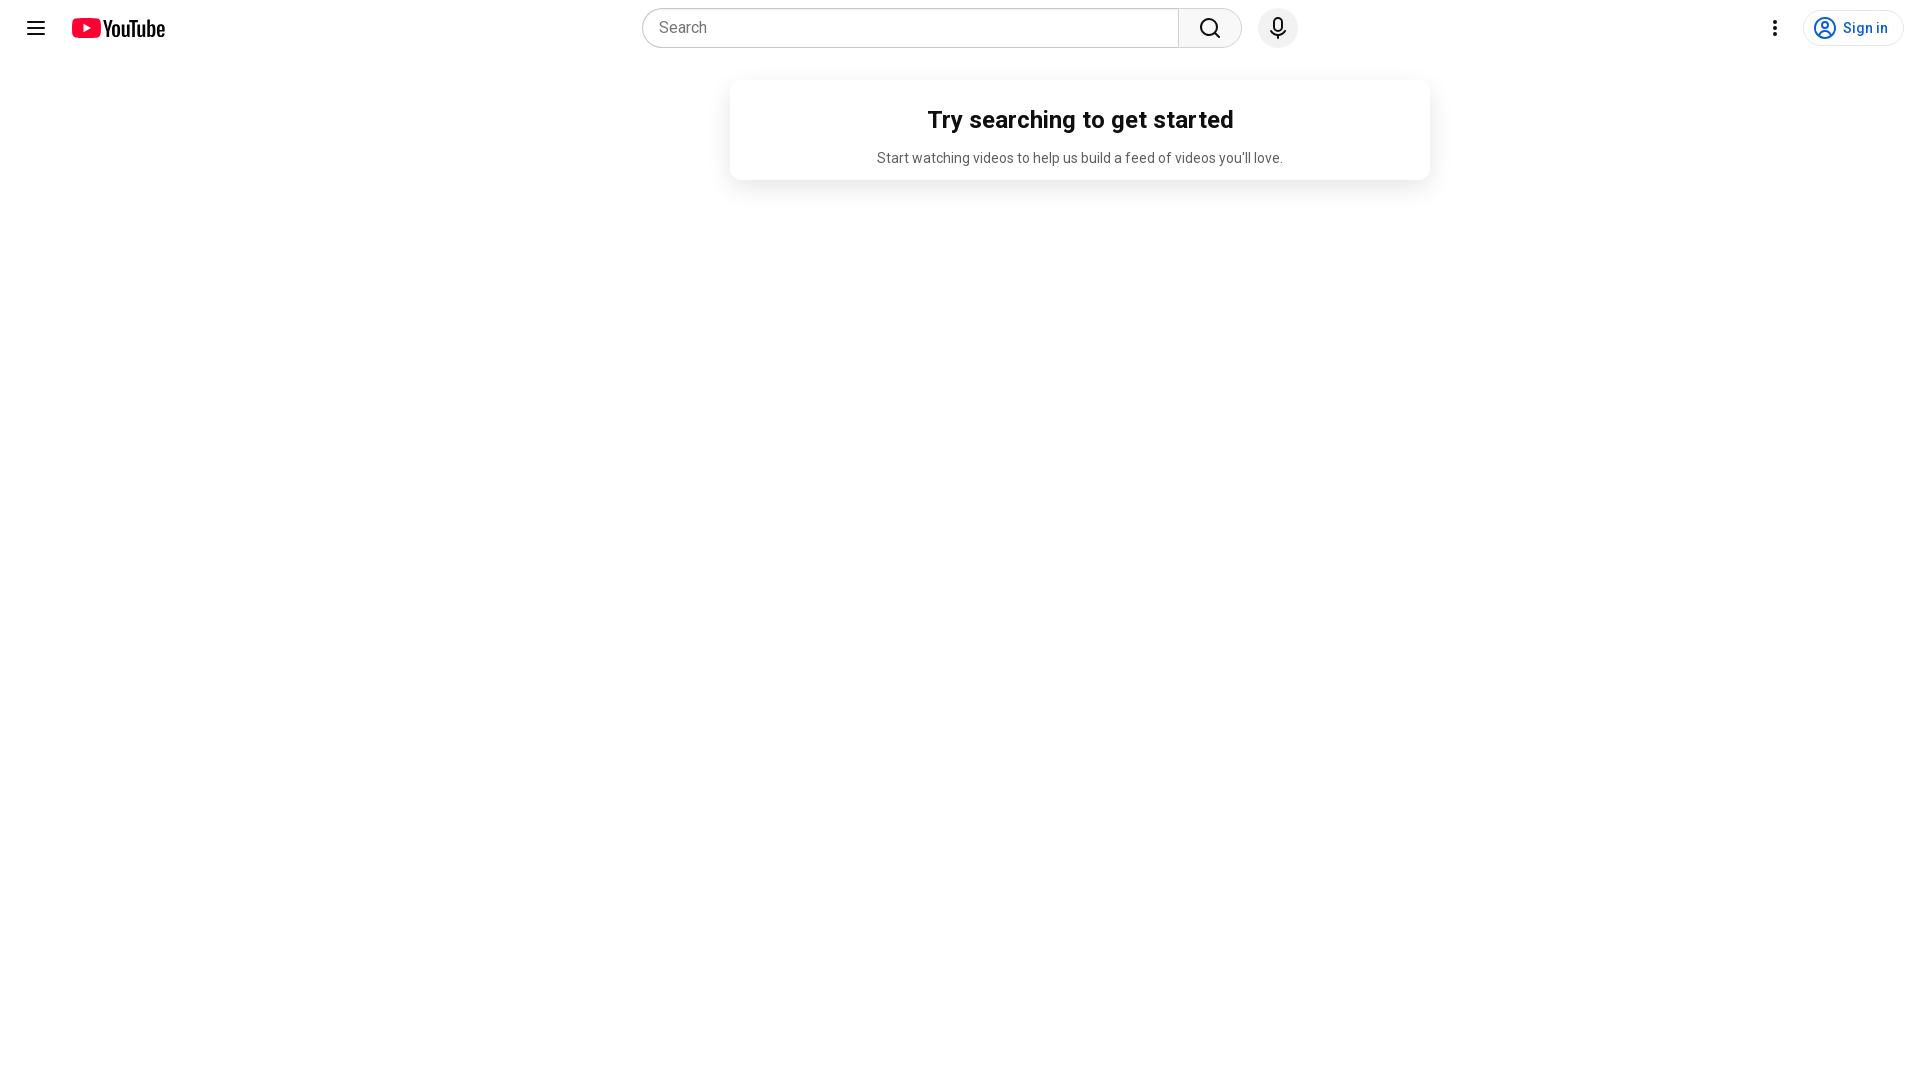